Tests multiplying decimal 2.5 and 3, verifying result is 7.5, and checking integer rounding to 7

Starting URL: https://testsheepnz.github.io/BasicCalculator

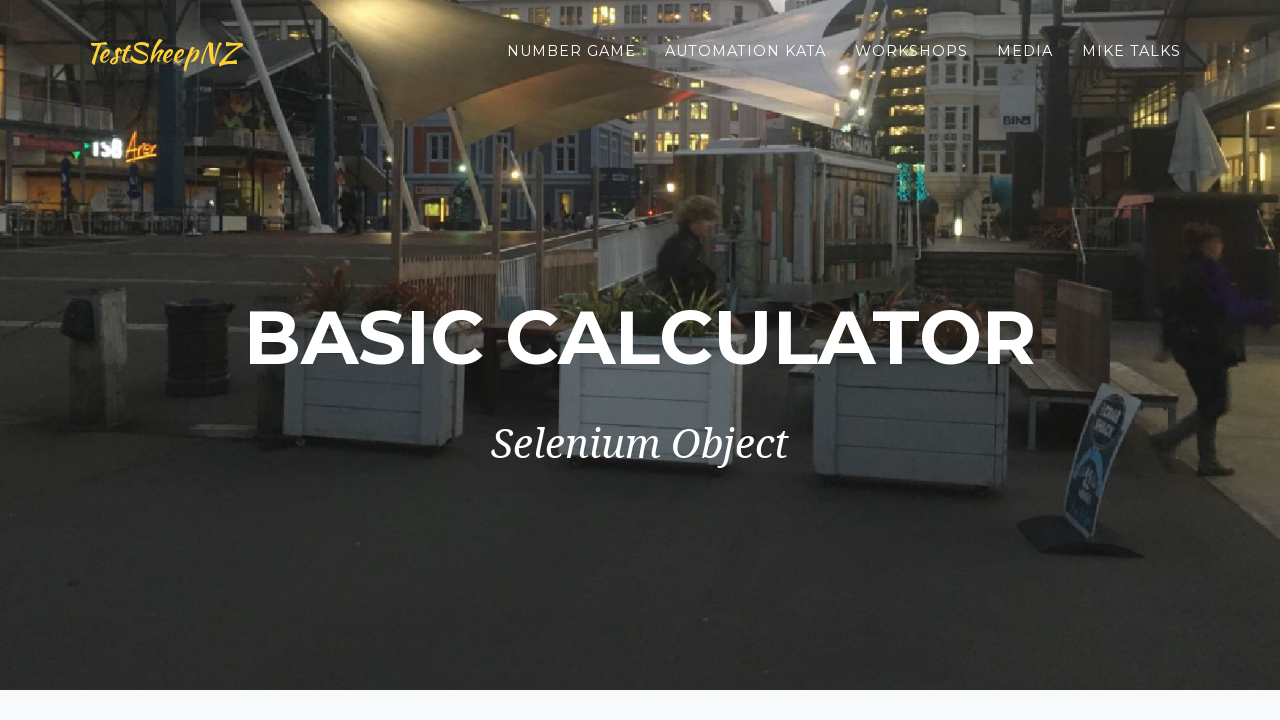

Selected calculator build version 6 on #selectBuild
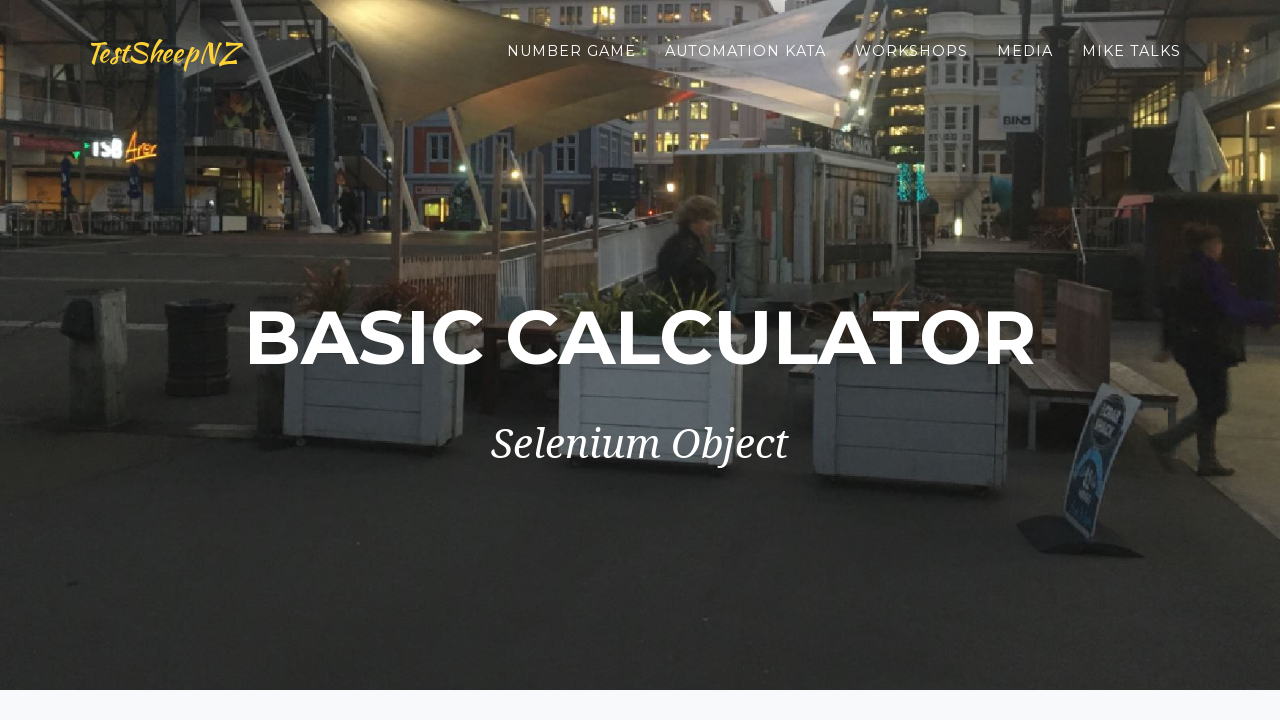

Entered first number 2.5 into number1Field on #number1Field
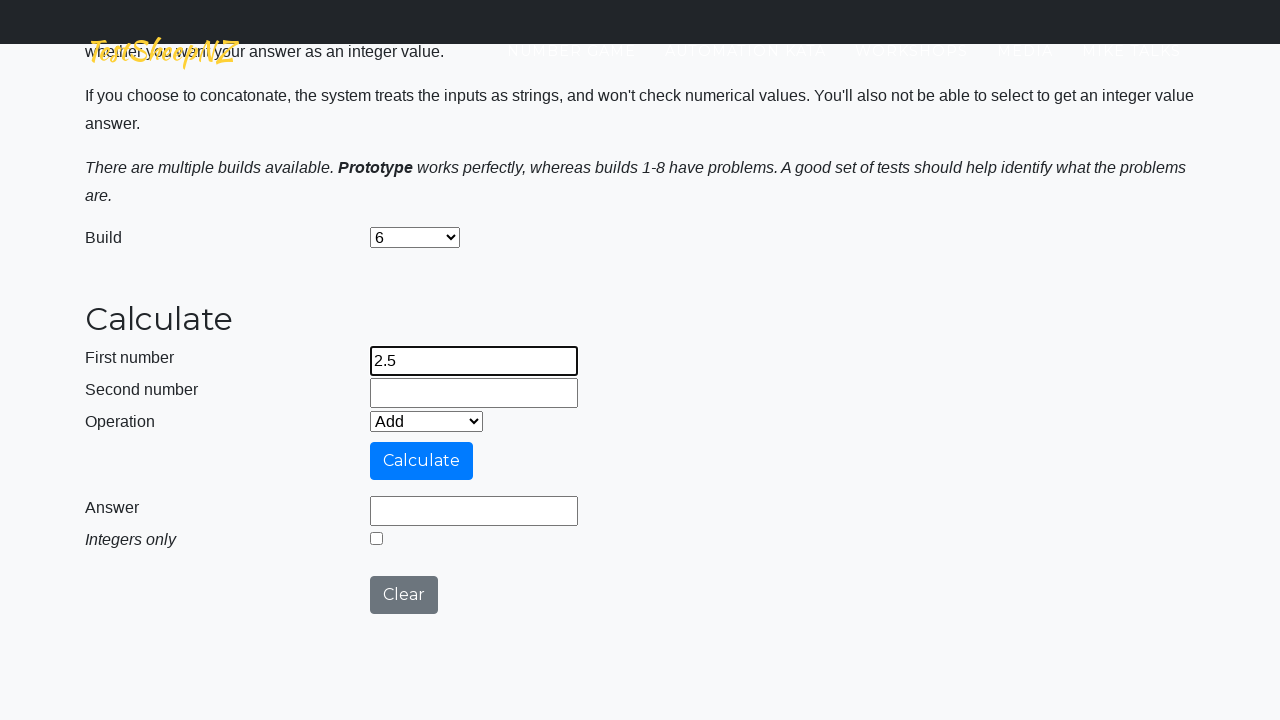

Entered second number 3 into number2Field on #number2Field
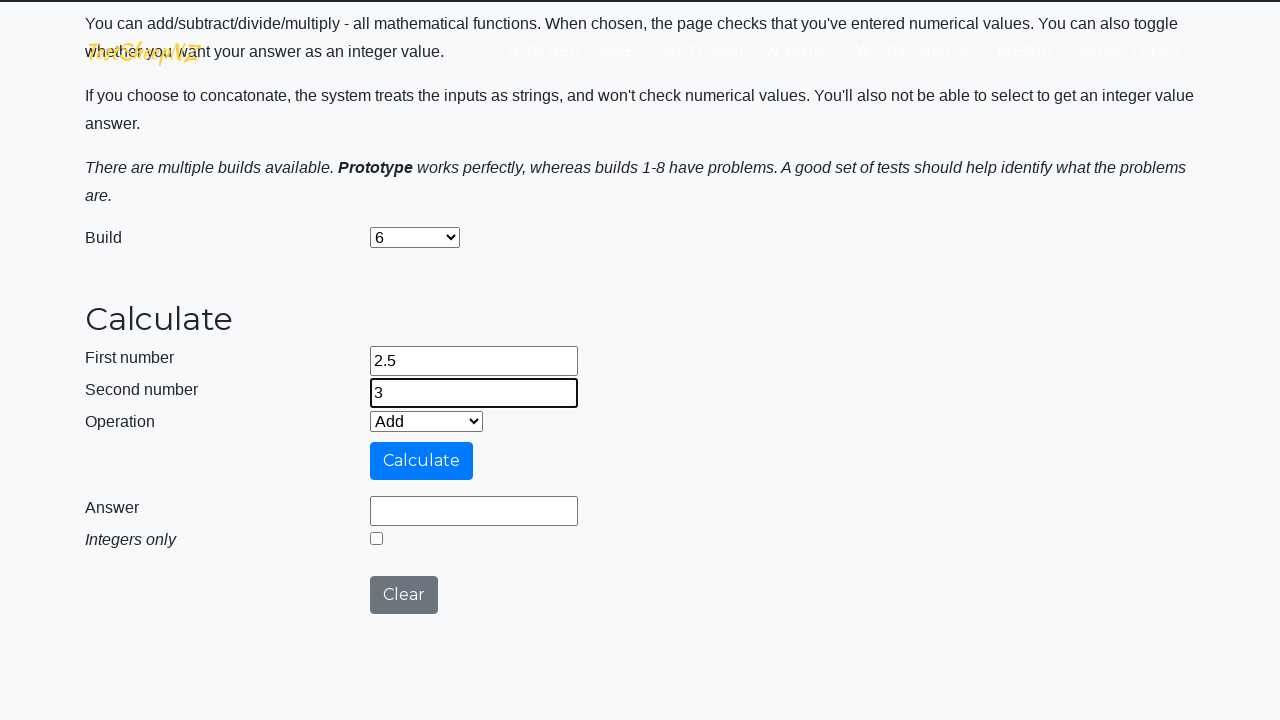

Selected Multiply operation from dropdown on #selectOperationDropdown
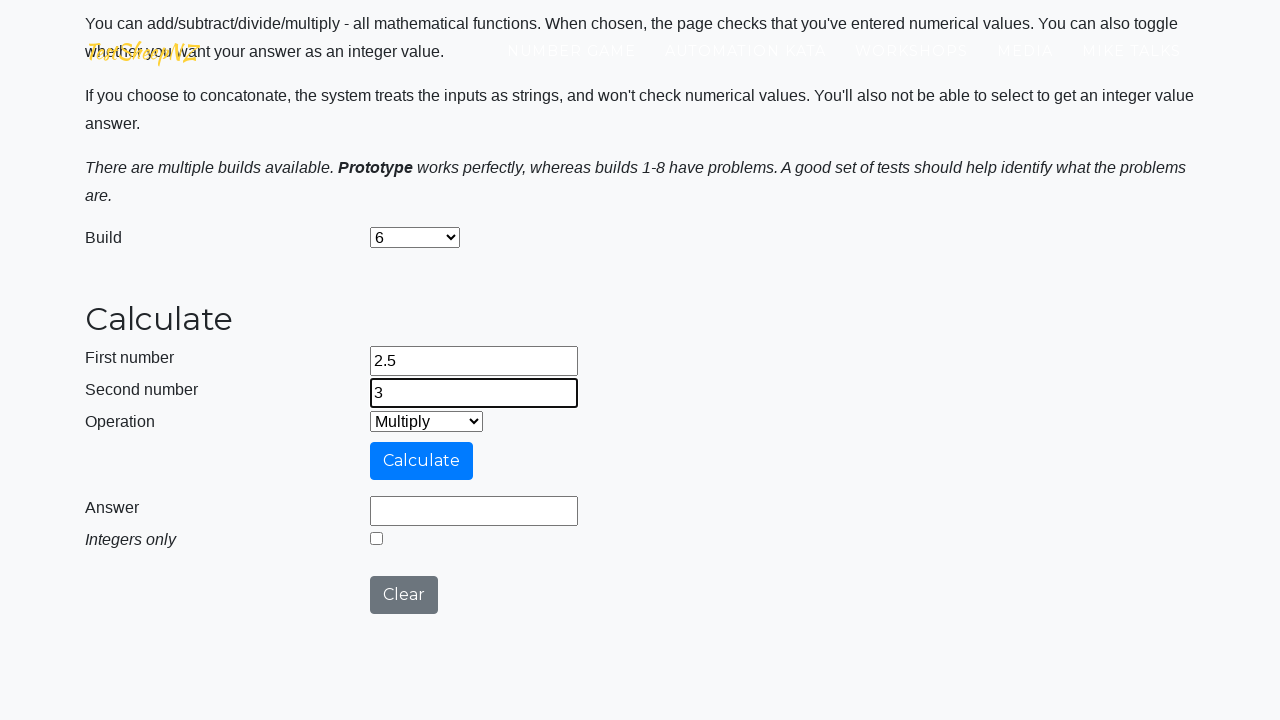

Clicked calculate button to compute 2.5 × 3 at (422, 461) on #calculateButton
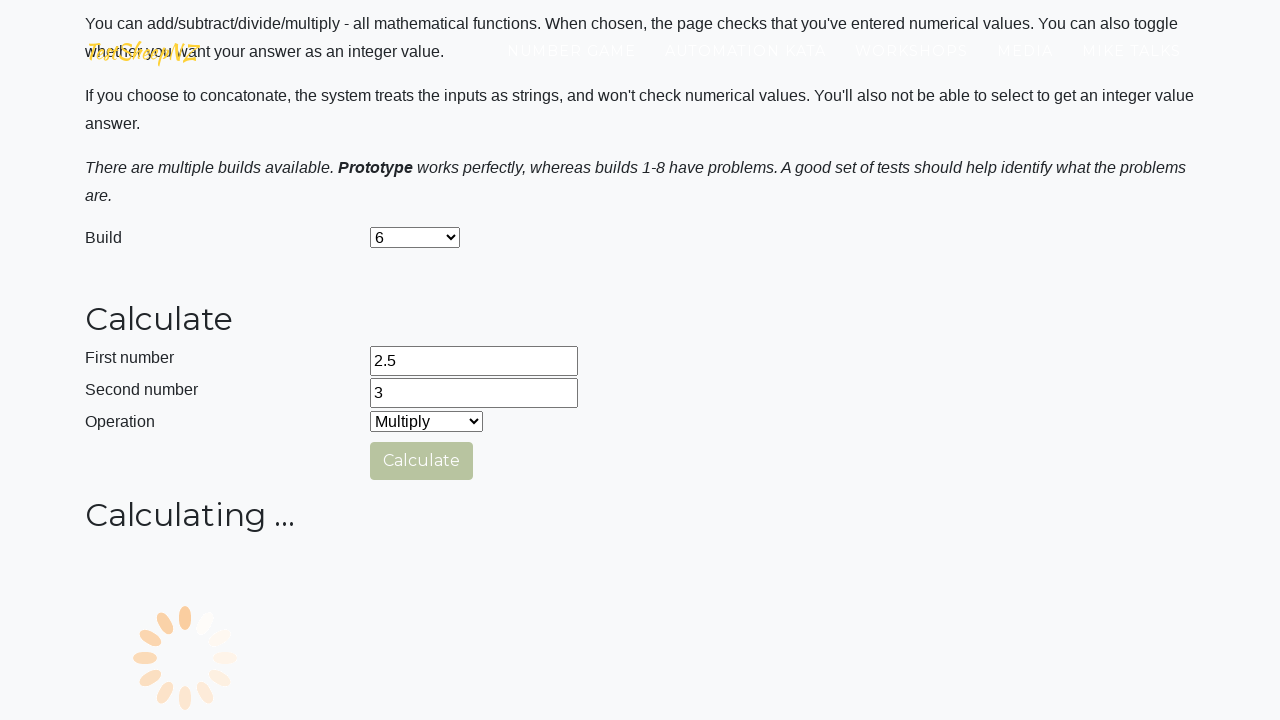

Clicked integer select option to verify rounding to 7 at (376, 714) on #integerSelect
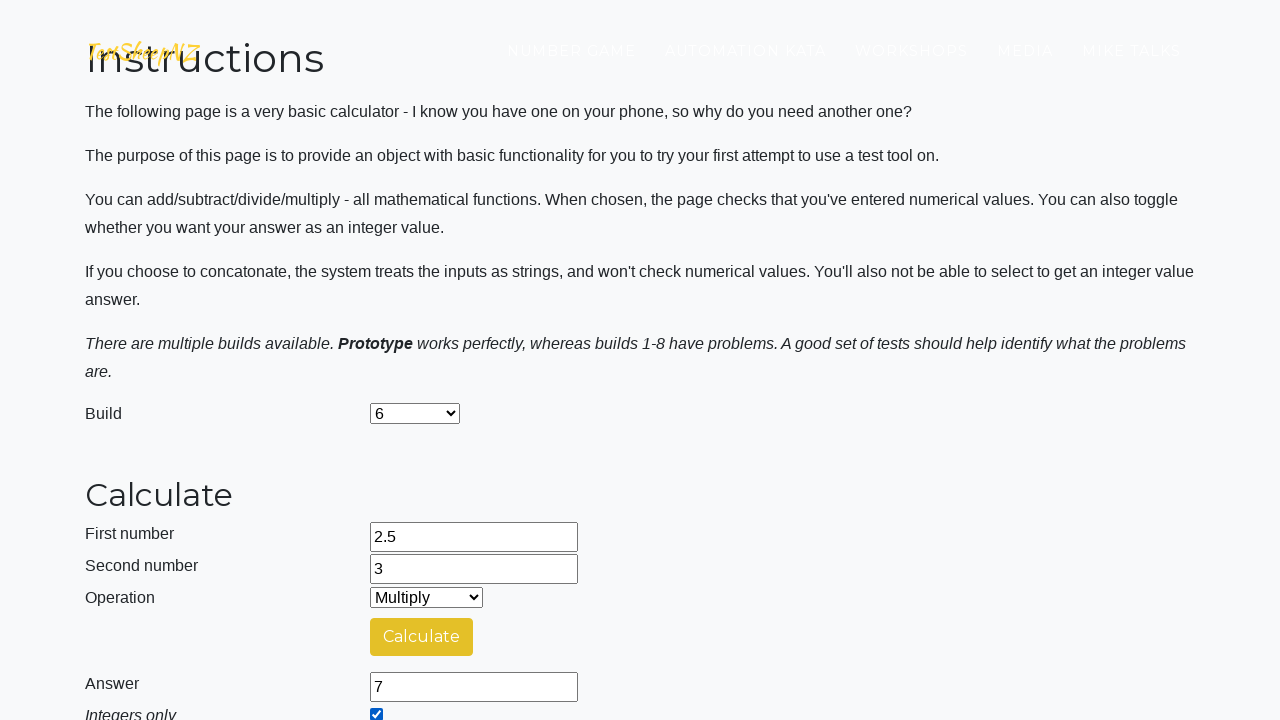

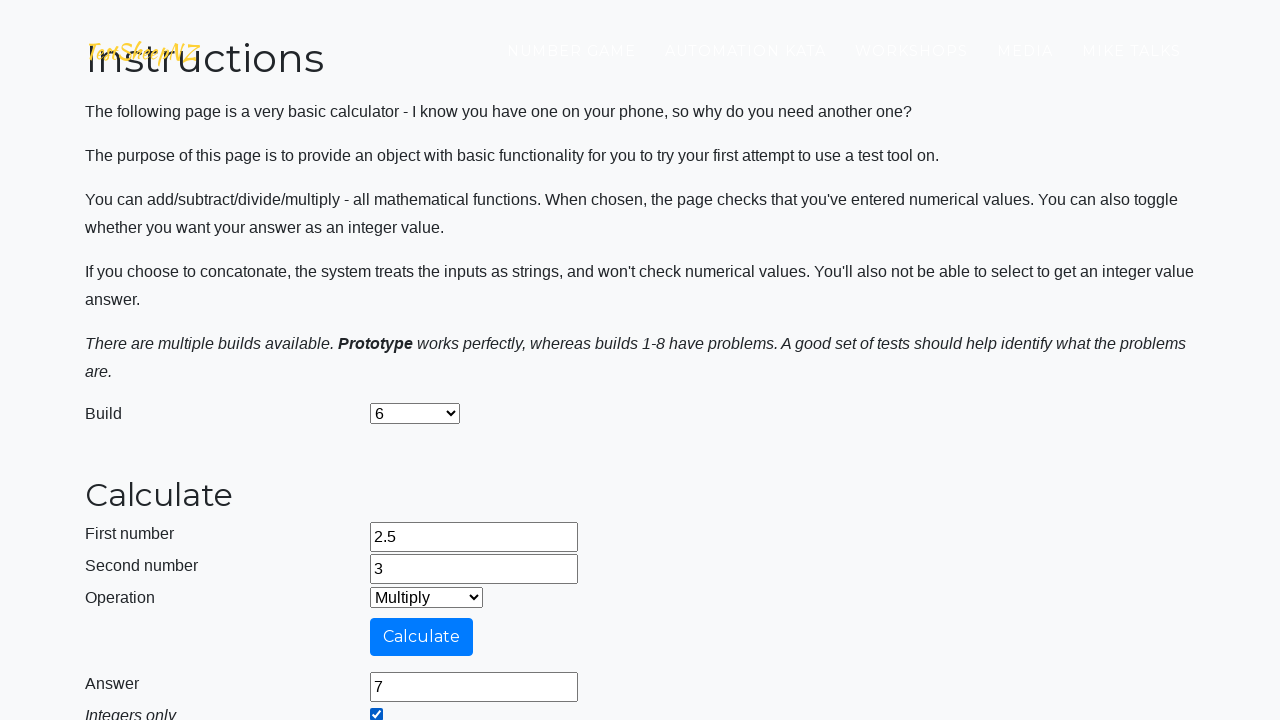